Navigates to The Good Guys homepage and verifies the page loads successfully

Starting URL: https://www.thegoodguys.com.au/

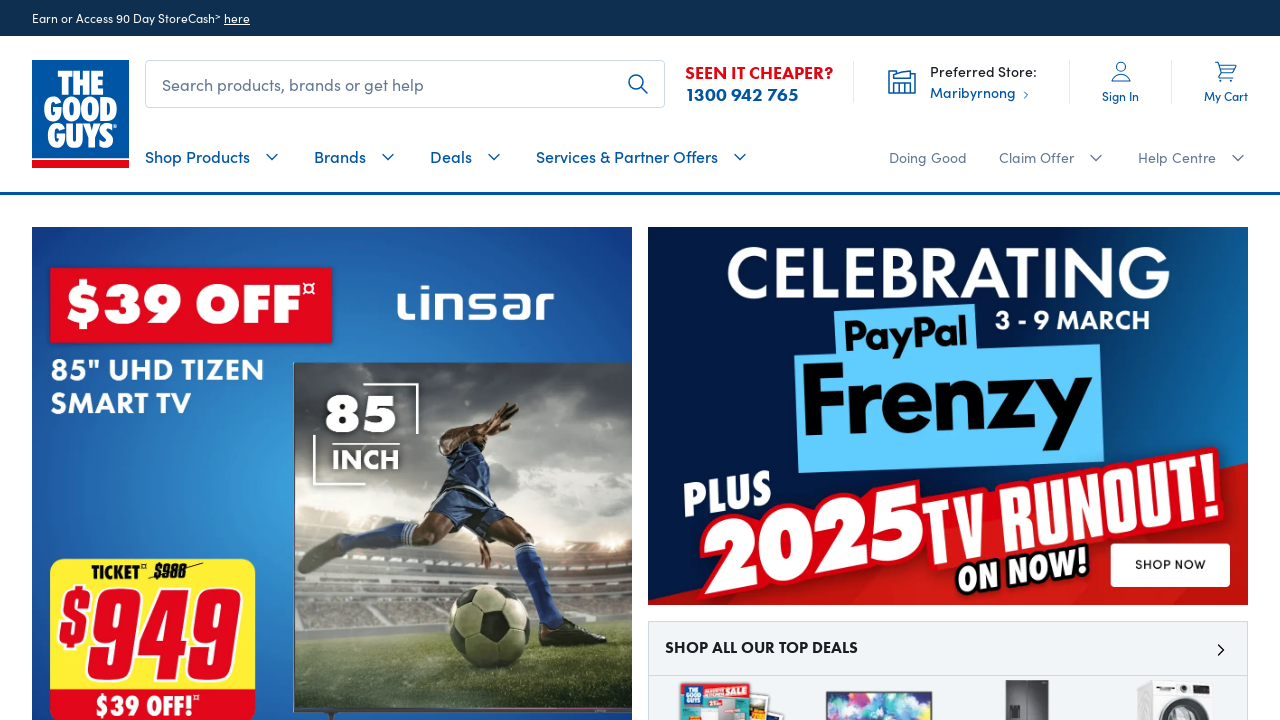

Waited for The Good Guys homepage DOM to load completely
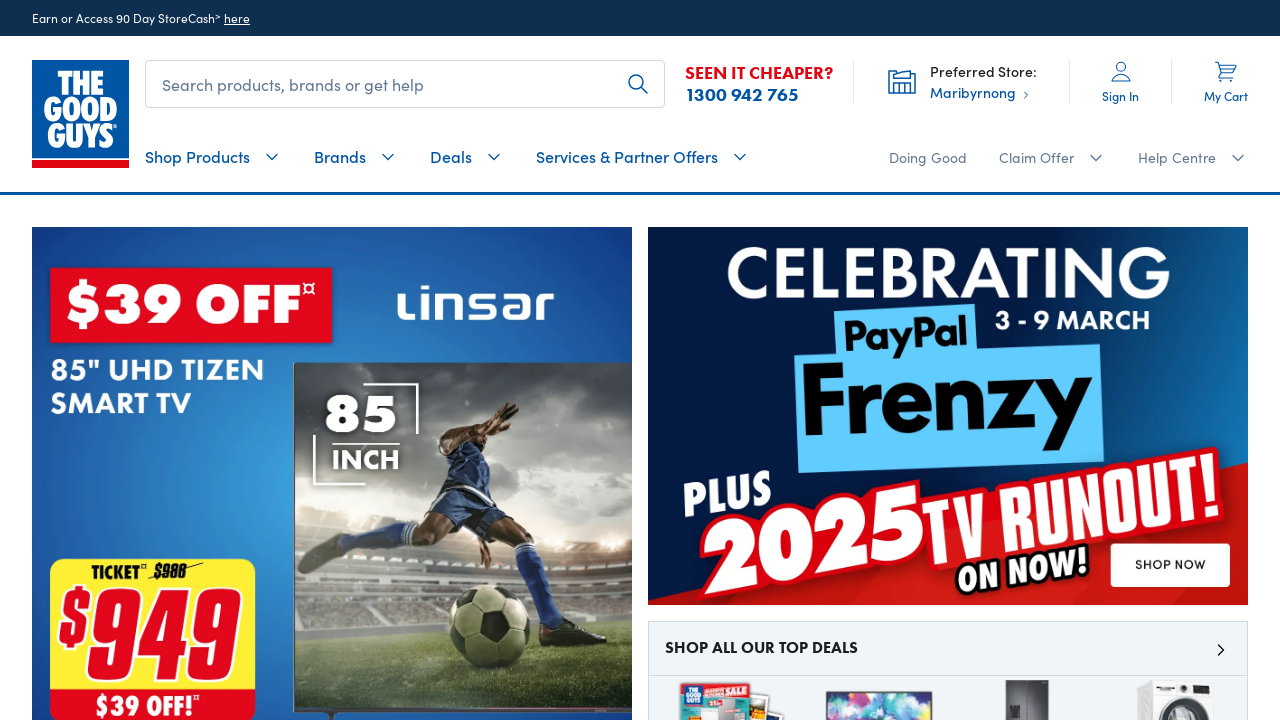

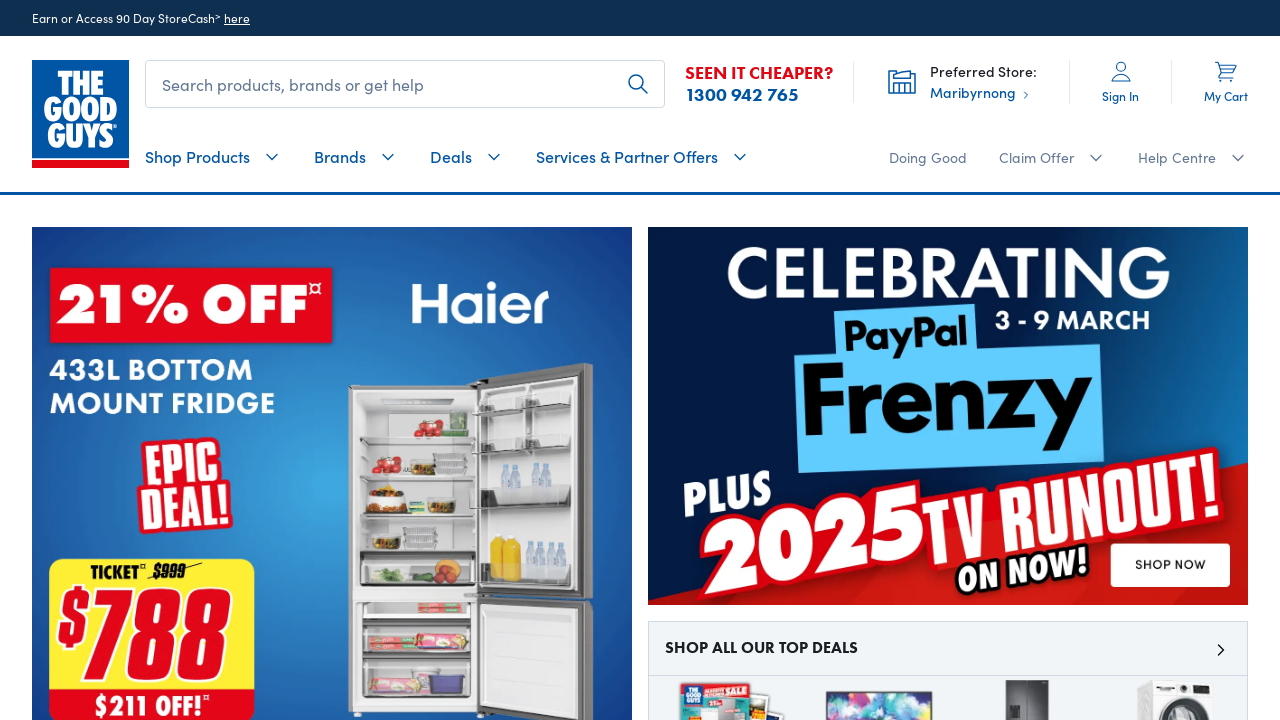